Tests JavaScript prompt dialog by clicking the prompt button and capturing the alert text

Starting URL: https://testcenter.techproeducation.com/index.php?page=javascript-alerts

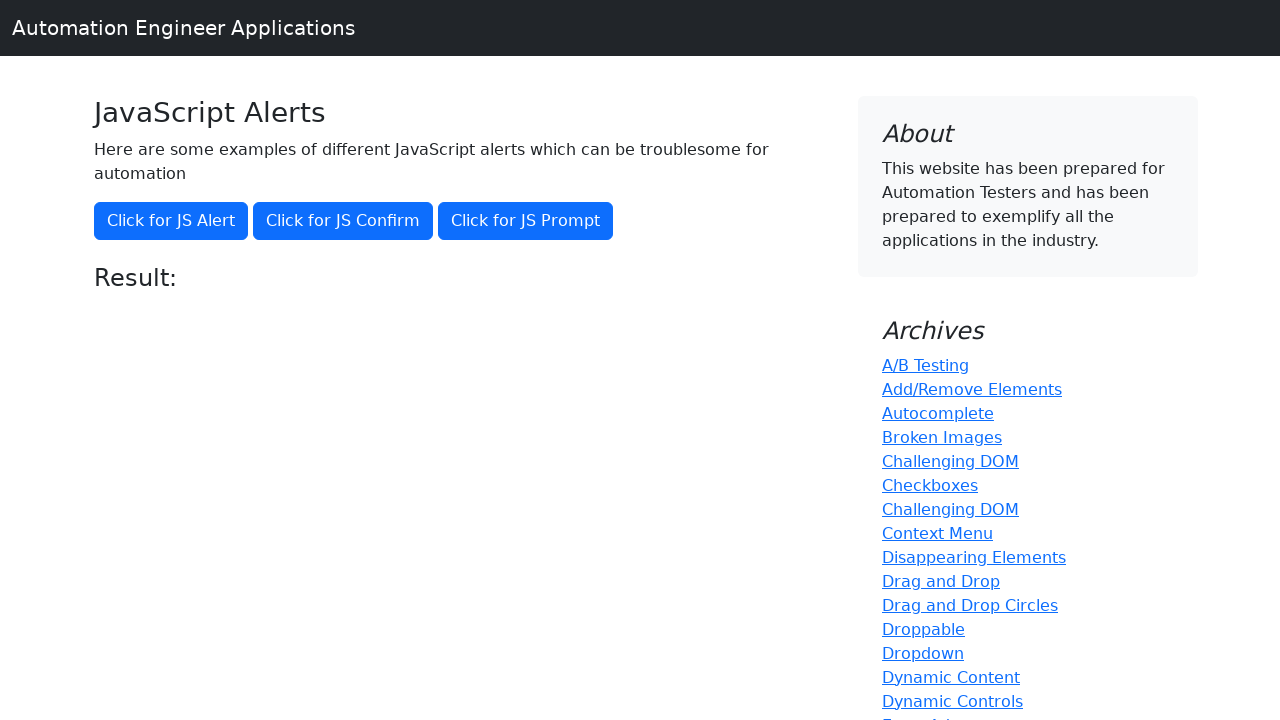

Set up dialog event handler to capture and accept prompts
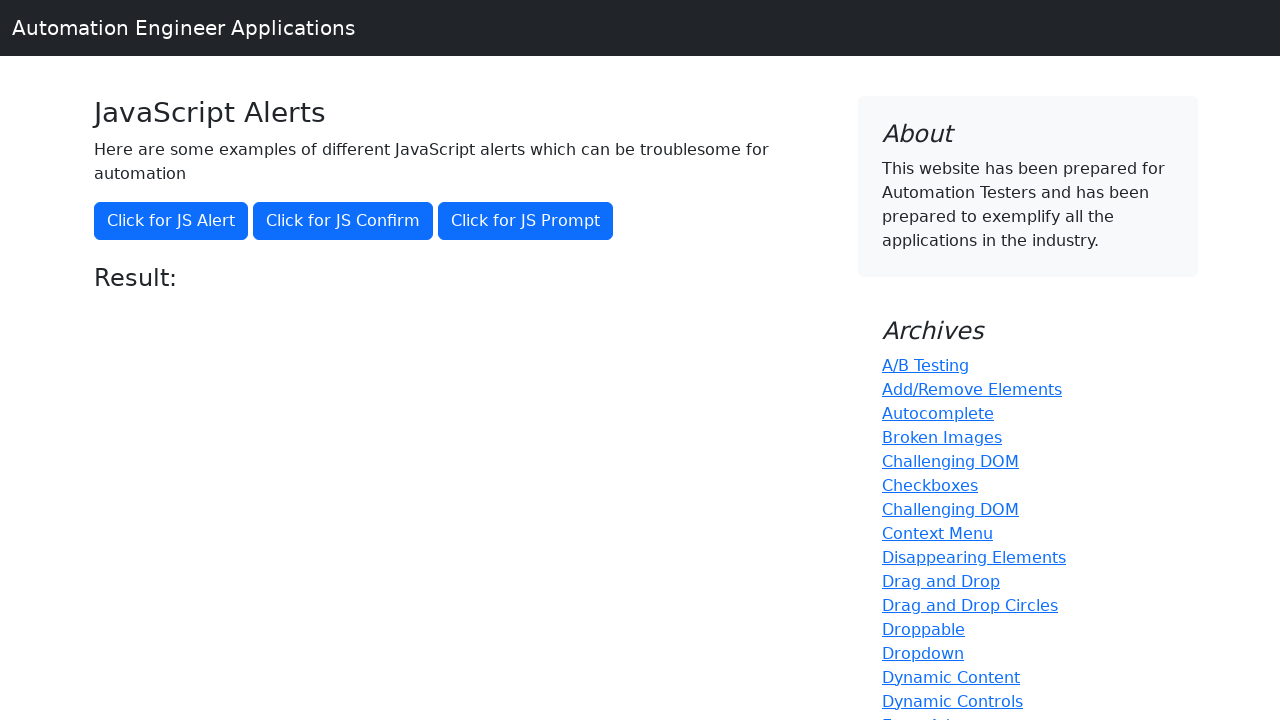

Clicked the JS Prompt button at (526, 221) on xpath=//button[text()='Click for JS Prompt']
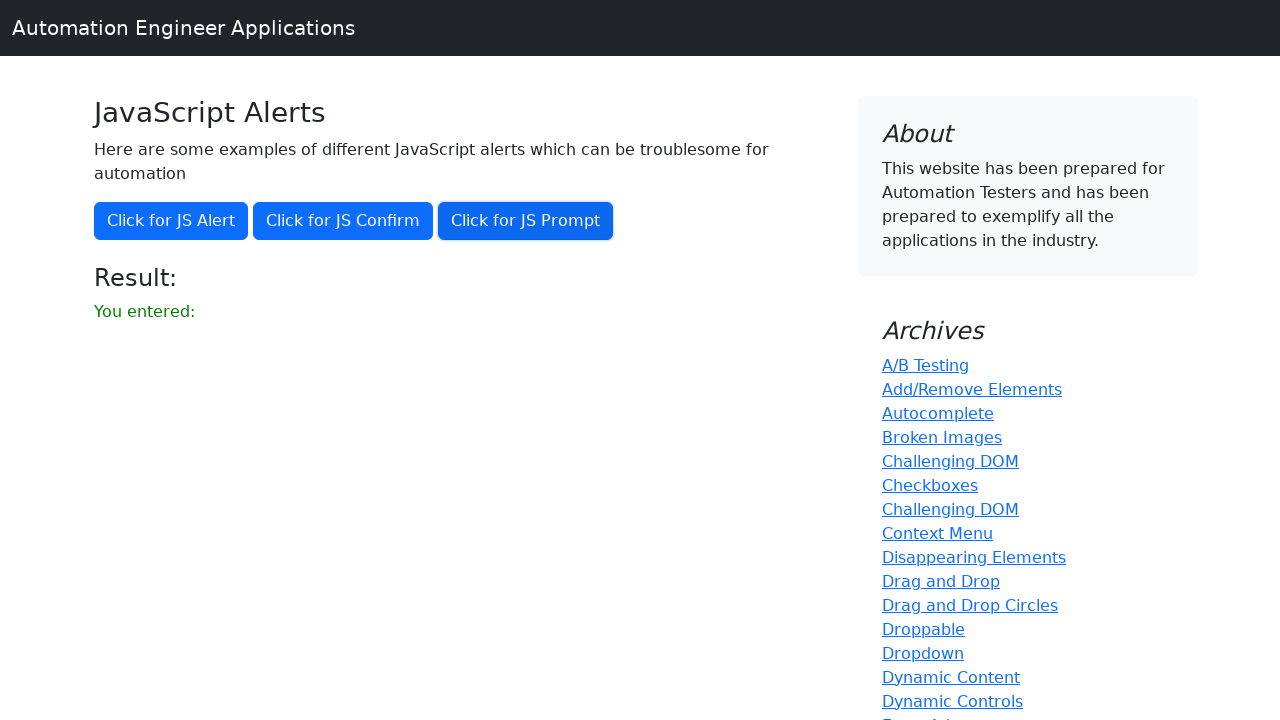

Prompt dialog was handled and result element appeared
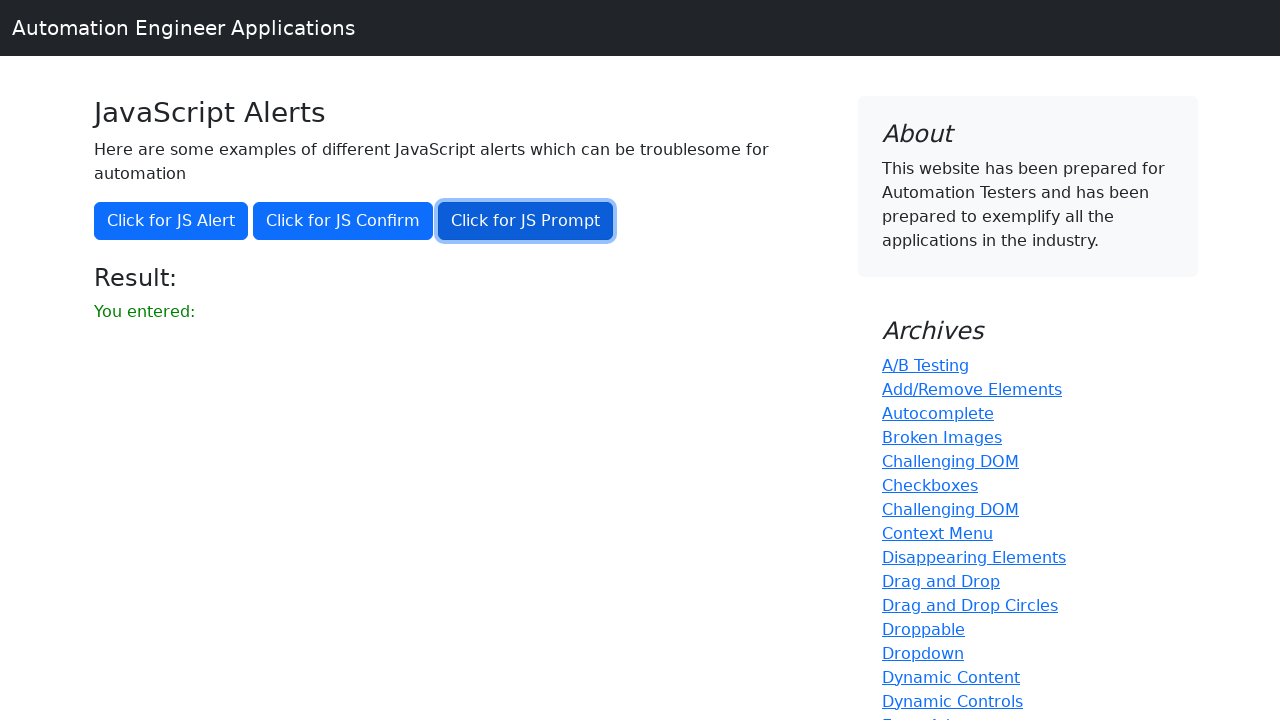

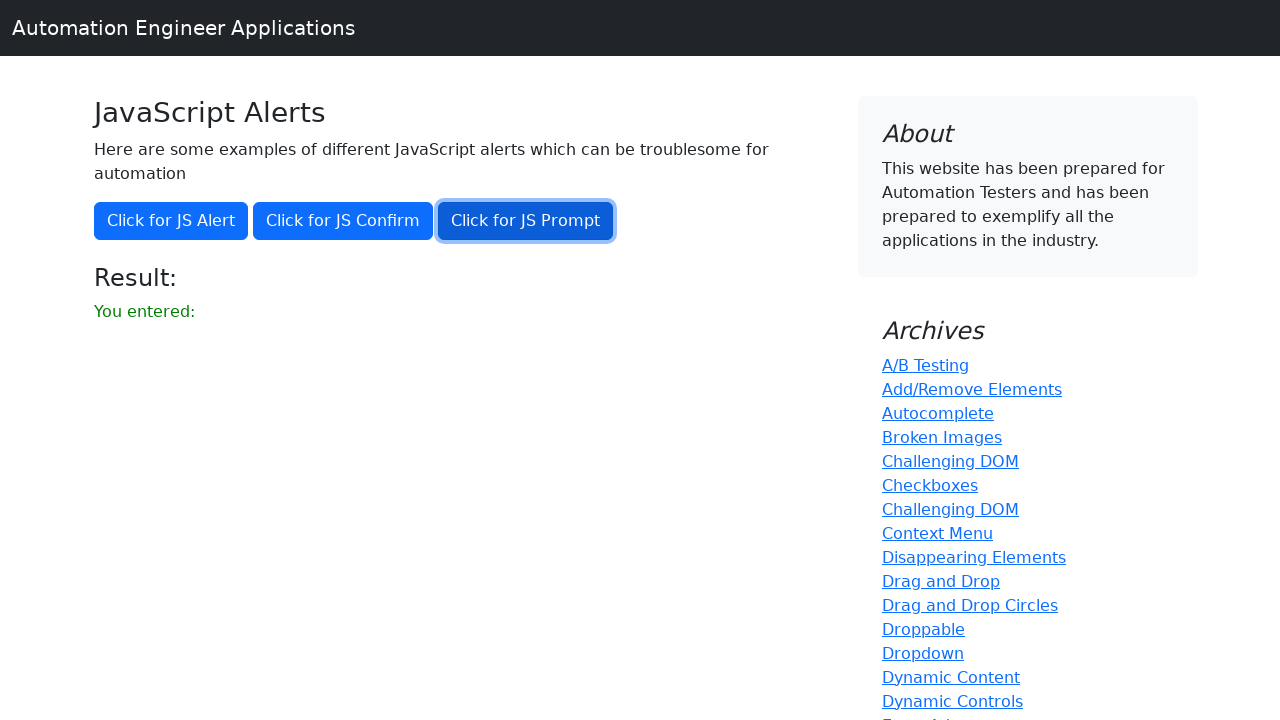